Tests JavaScript prompt dialog by clicking a button to trigger a prompt, entering text, and accepting it

Starting URL: https://bonigarcia.dev/selenium-webdriver-java/dialog-boxes.html

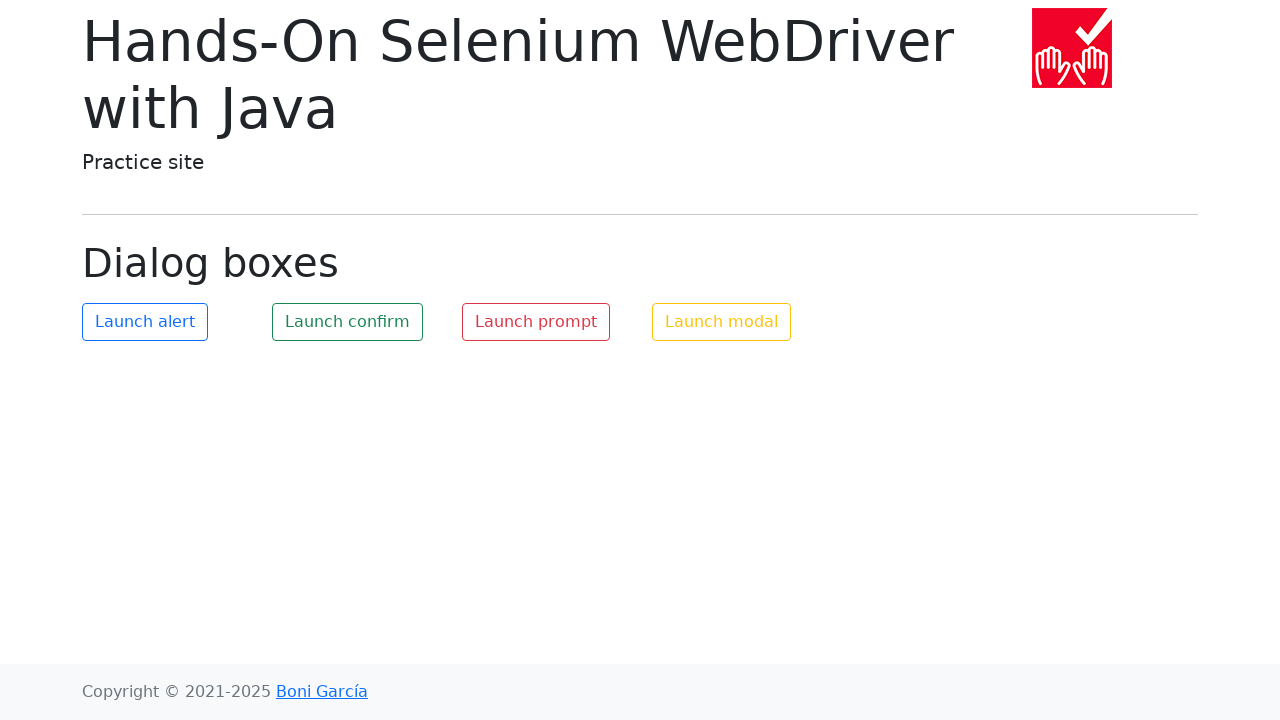

Set up dialog handler to accept prompt with 'John Doe'
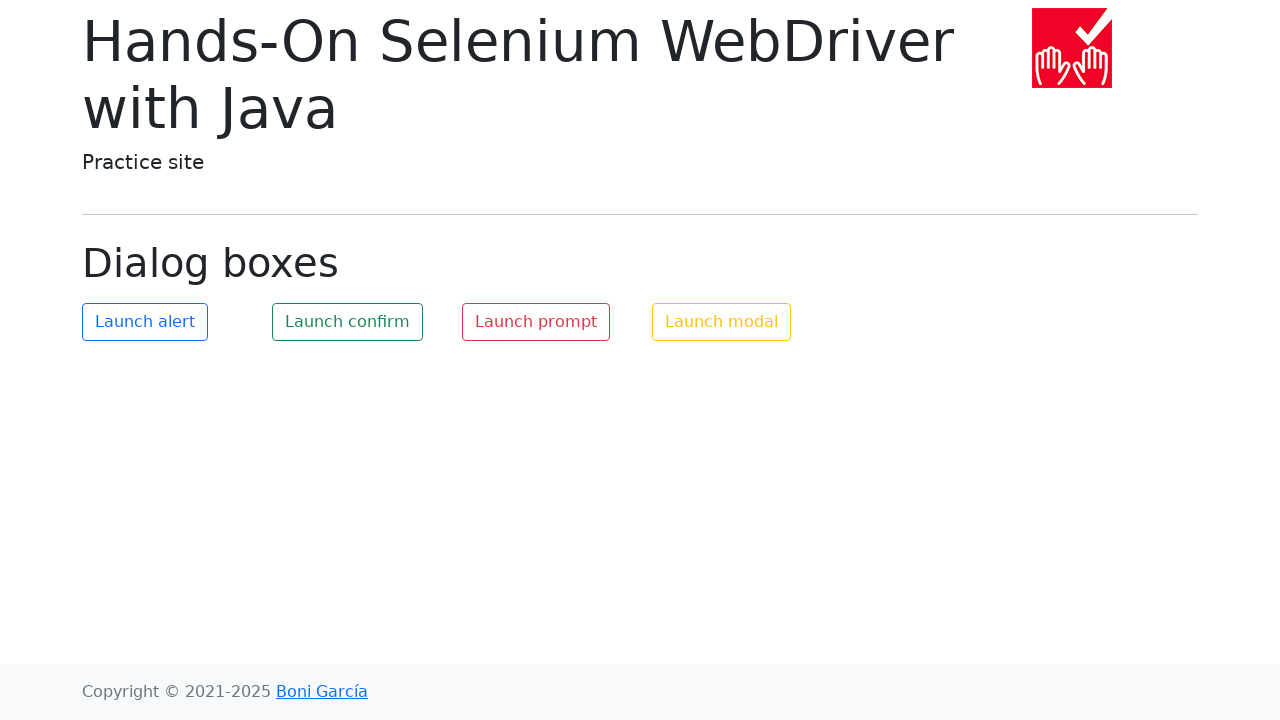

Clicked button to trigger prompt dialog at (536, 322) on #my-prompt
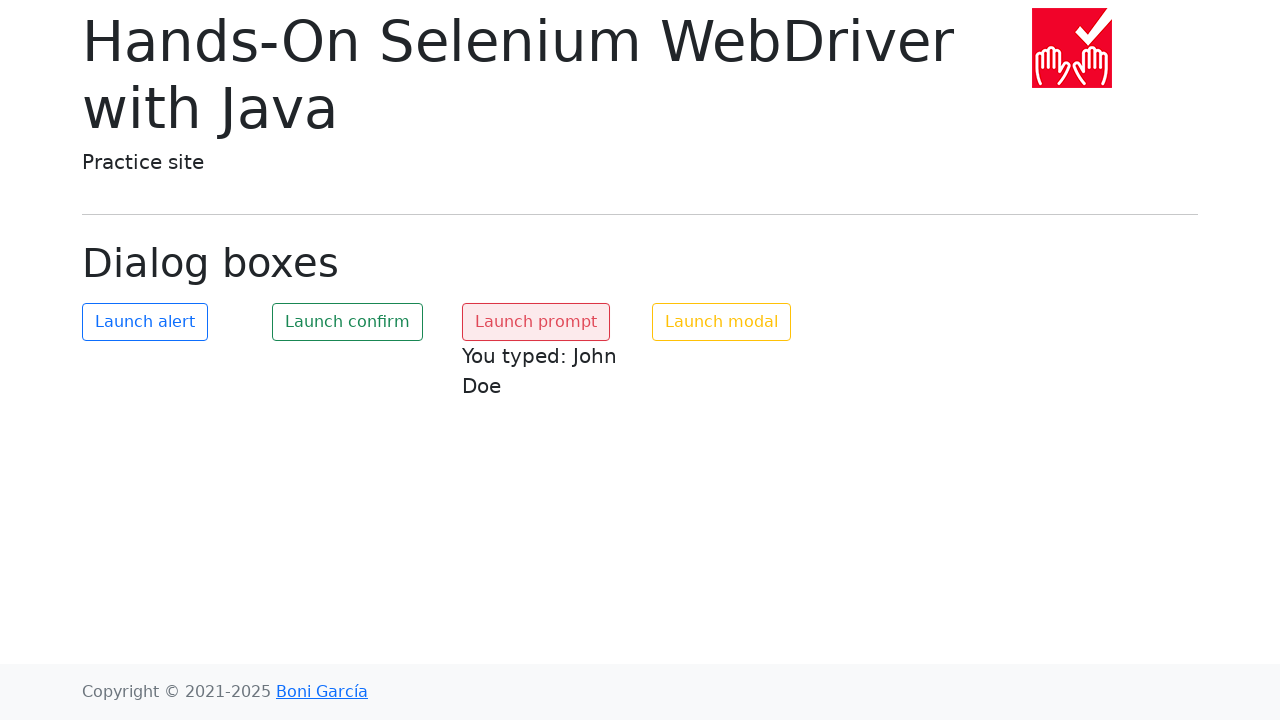

Waited for prompt dialog to be handled
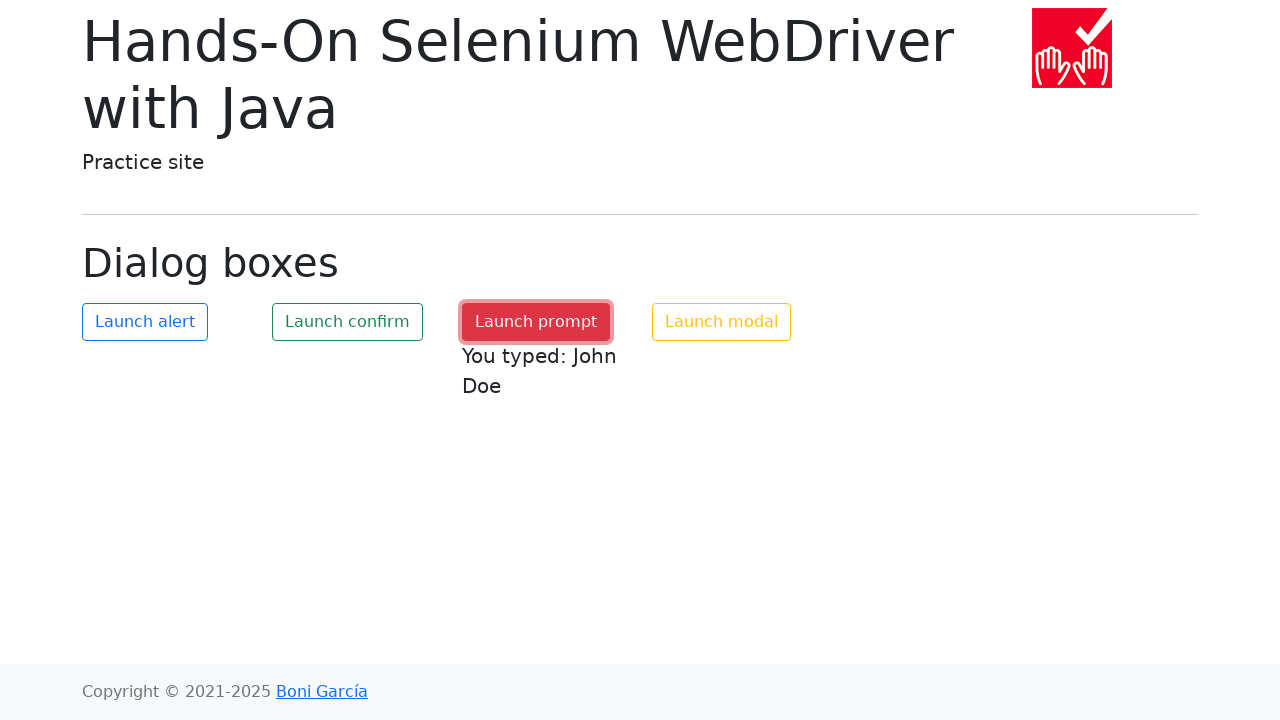

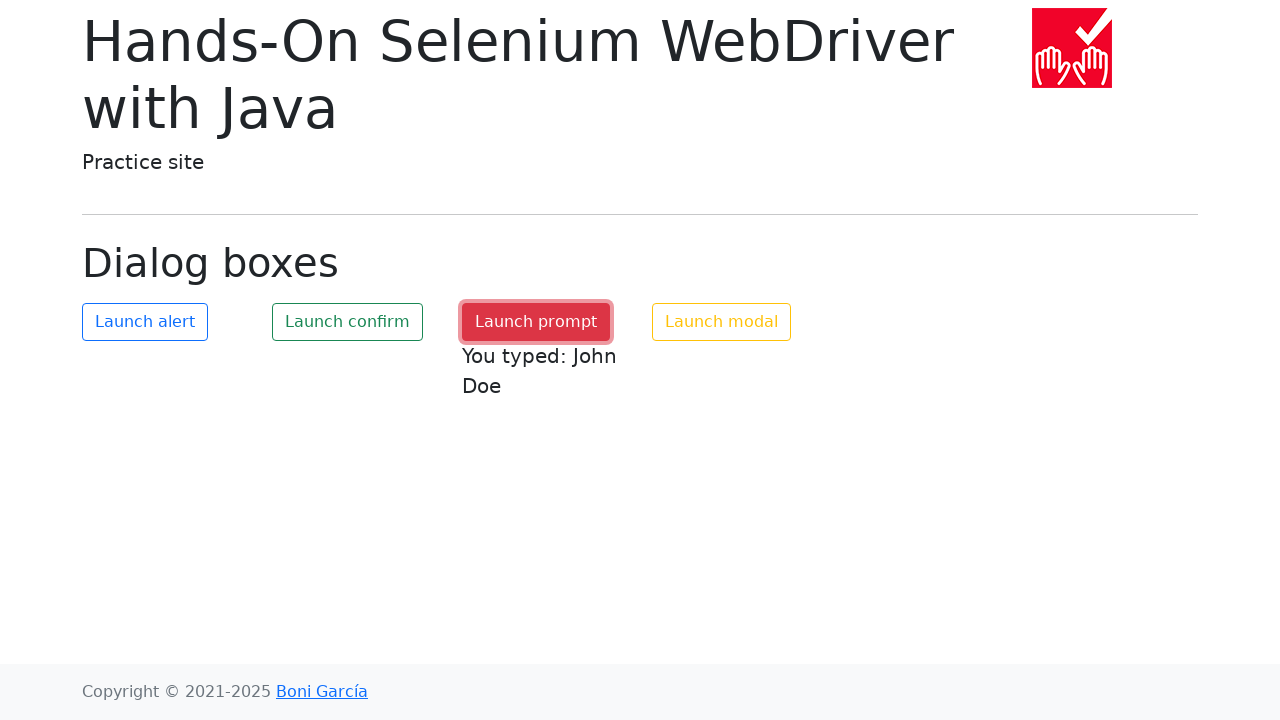